Tests a web form by filling a text input with "Selenium", clicking submit, and verifying the success message displays "Received!"

Starting URL: https://www.selenium.dev/selenium/web/web-form.html

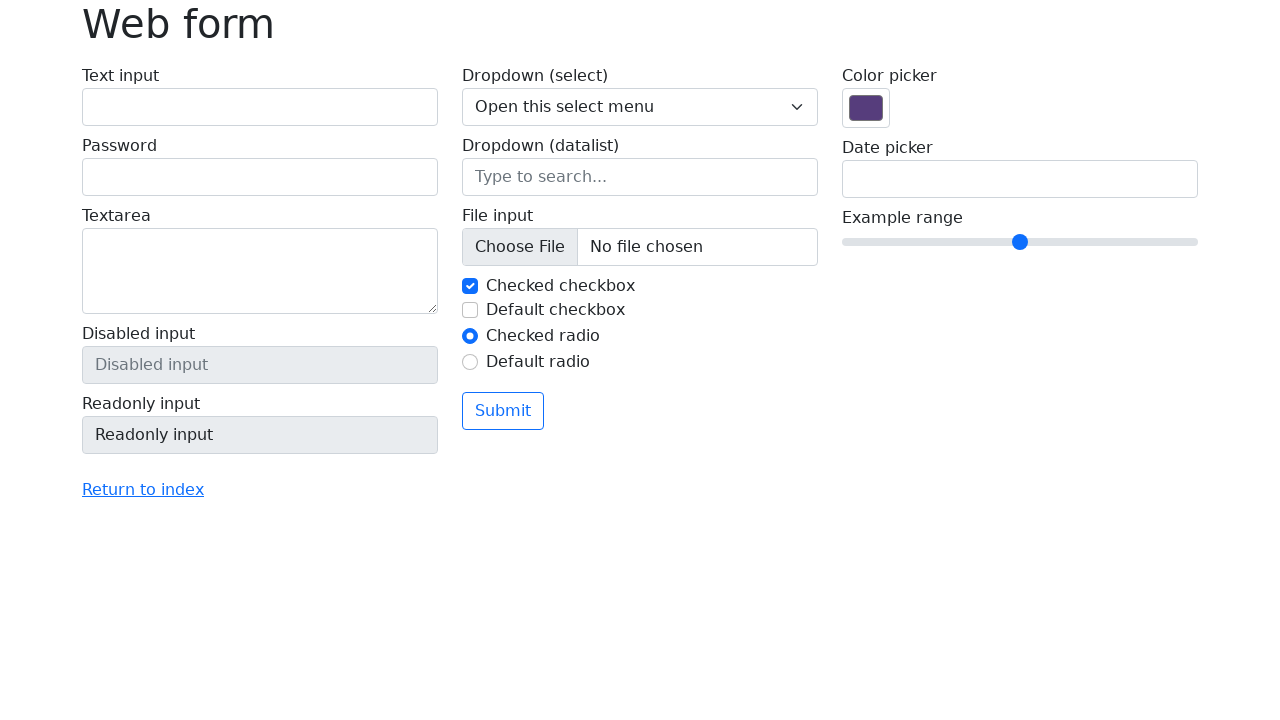

Verified page title is 'Web form'
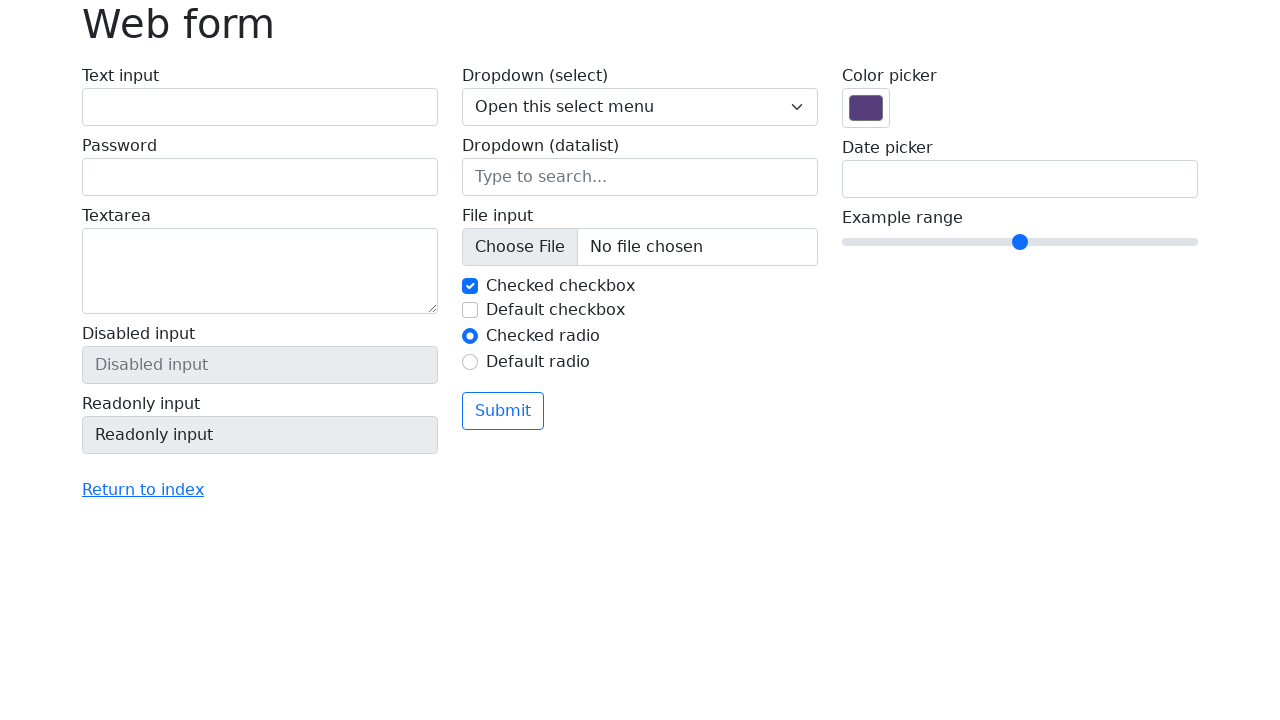

Filled text input with 'Selenium' on input[name='my-text']
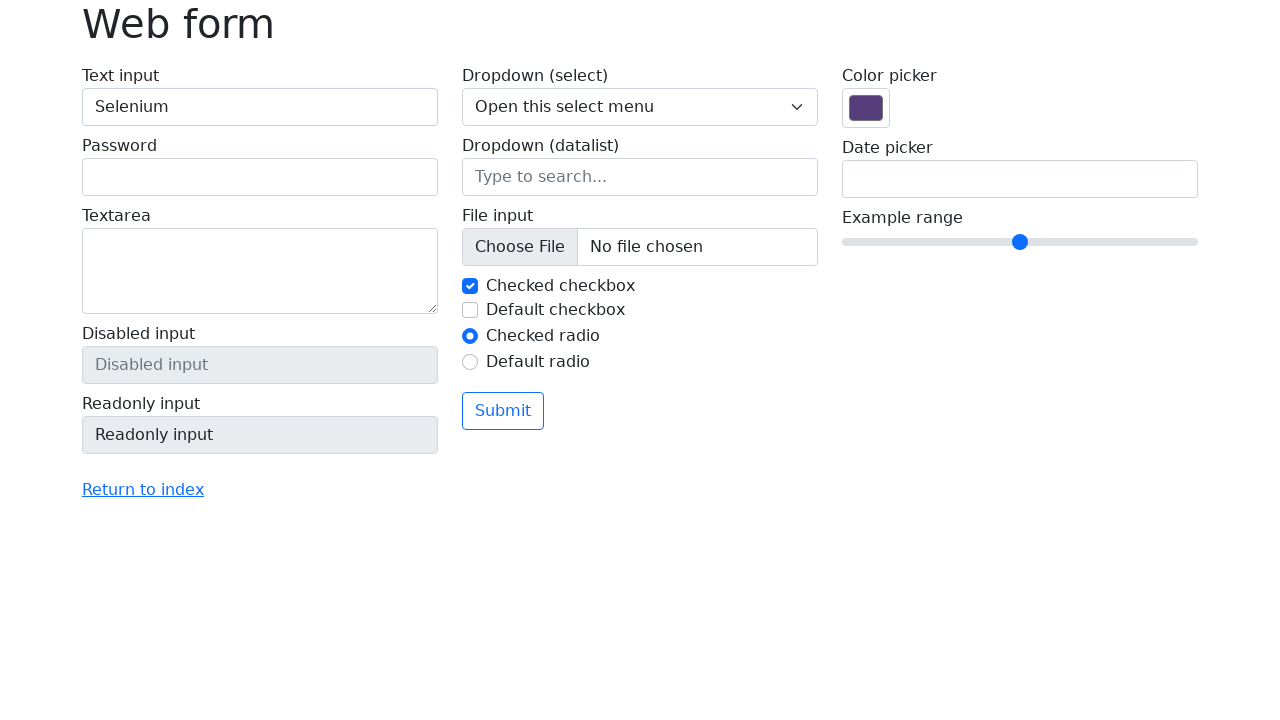

Clicked submit button at (503, 411) on button
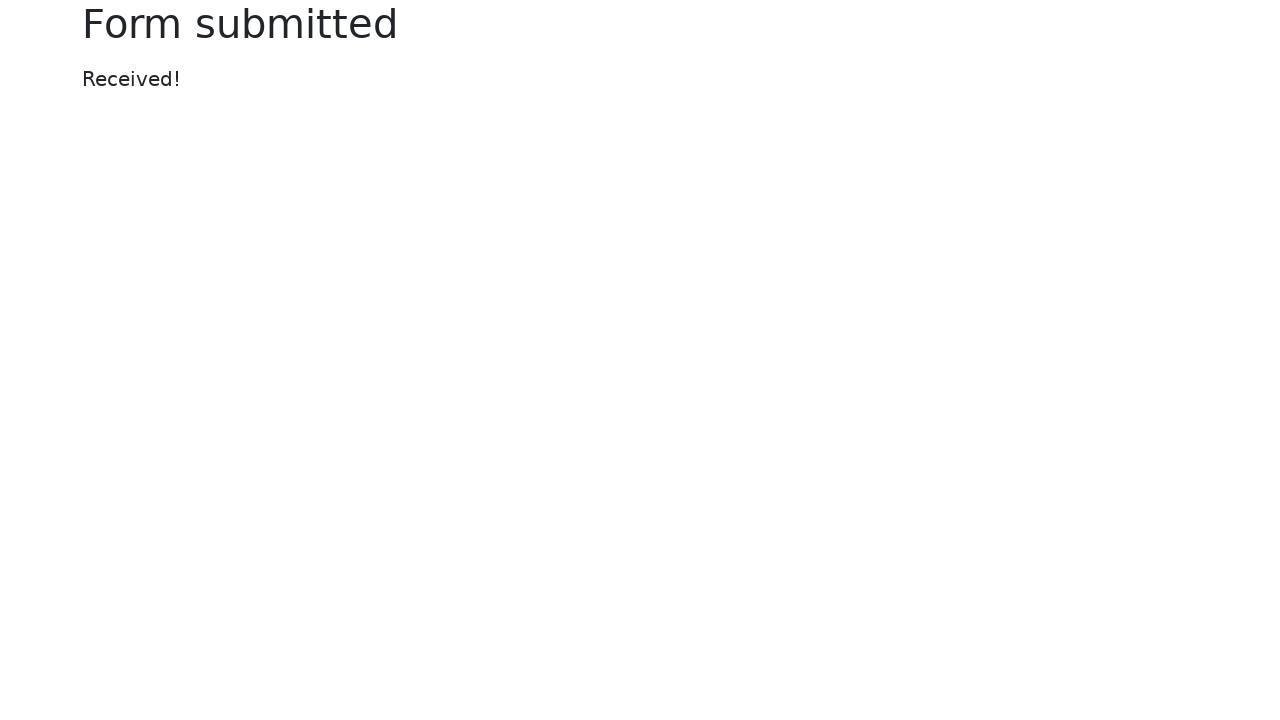

Success message element loaded
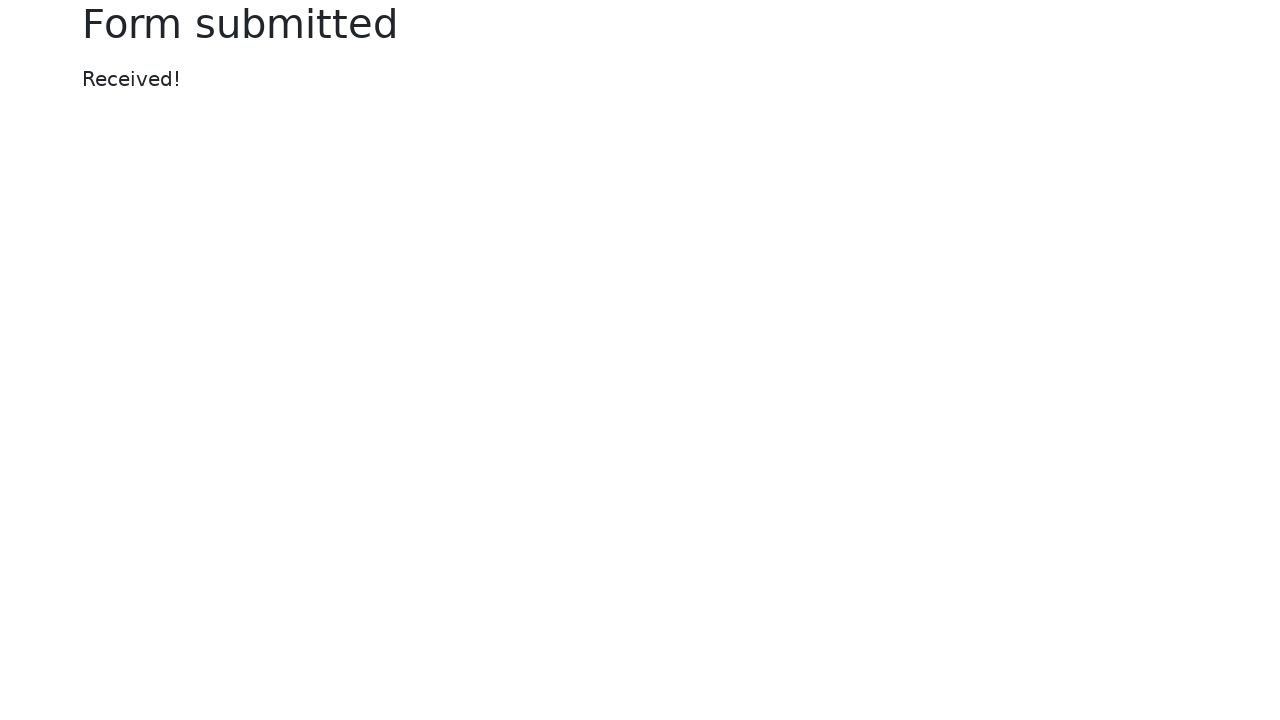

Located success message element
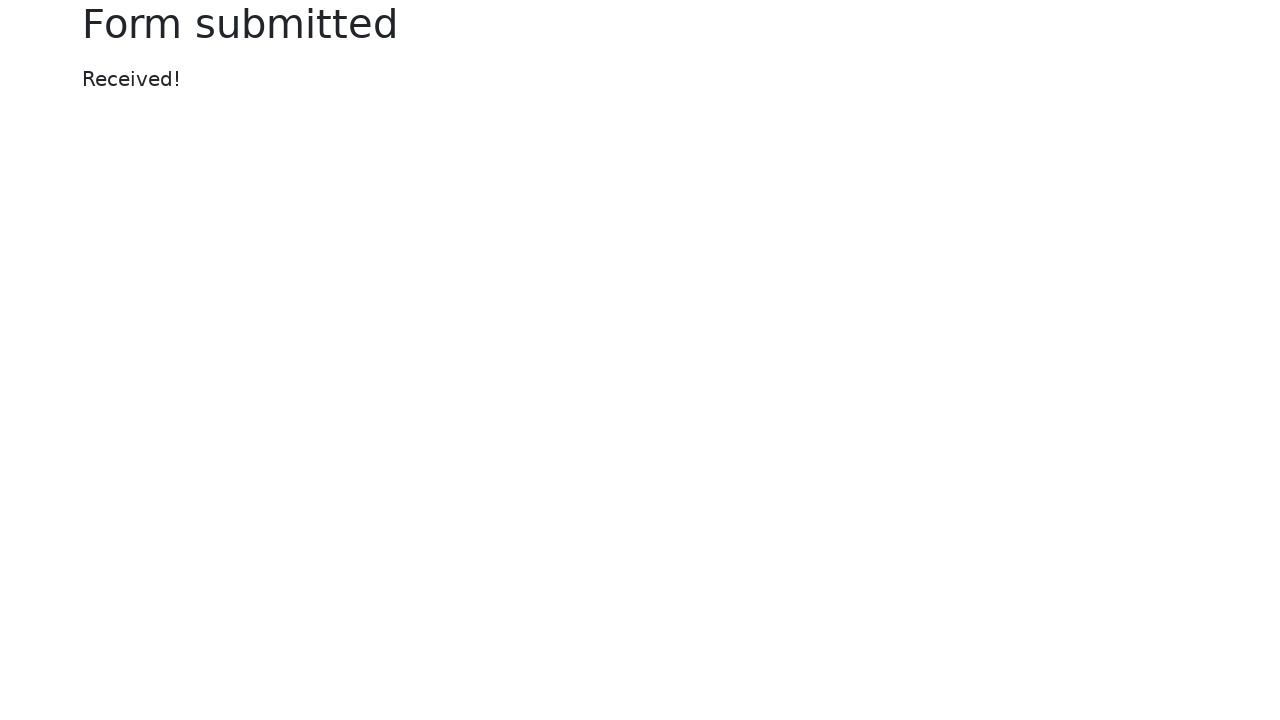

Verified success message displays 'Received!'
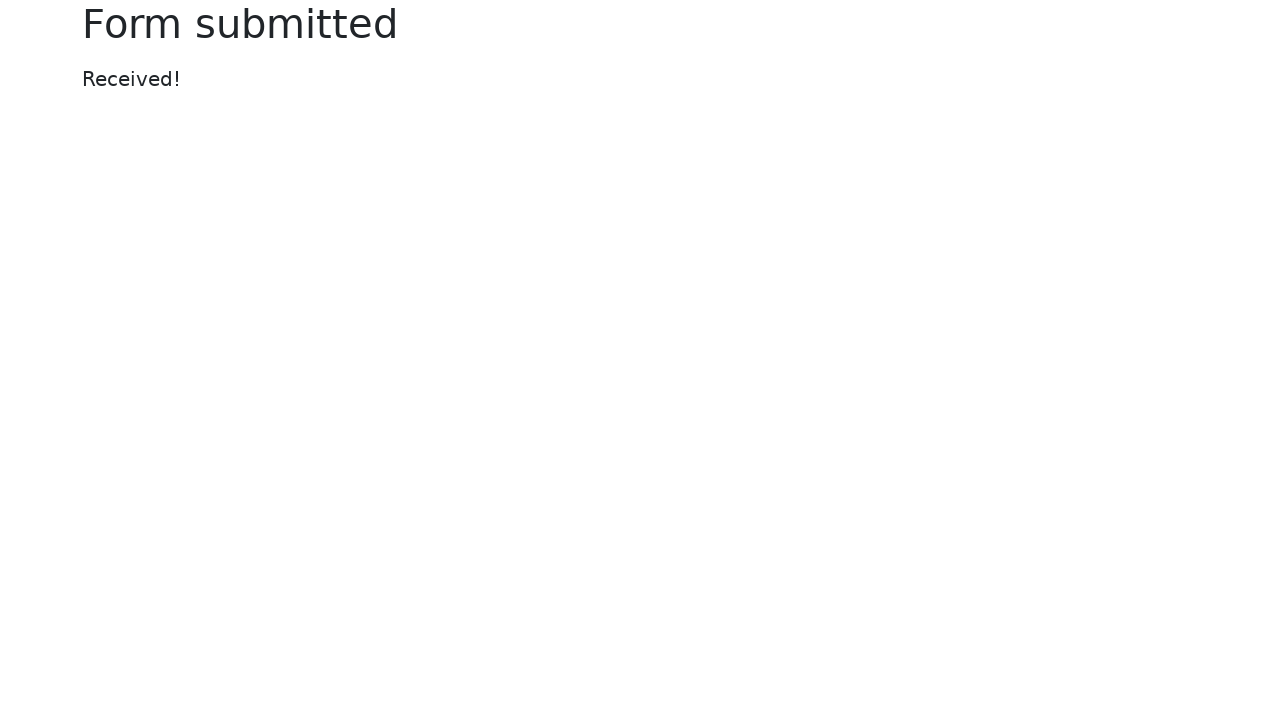

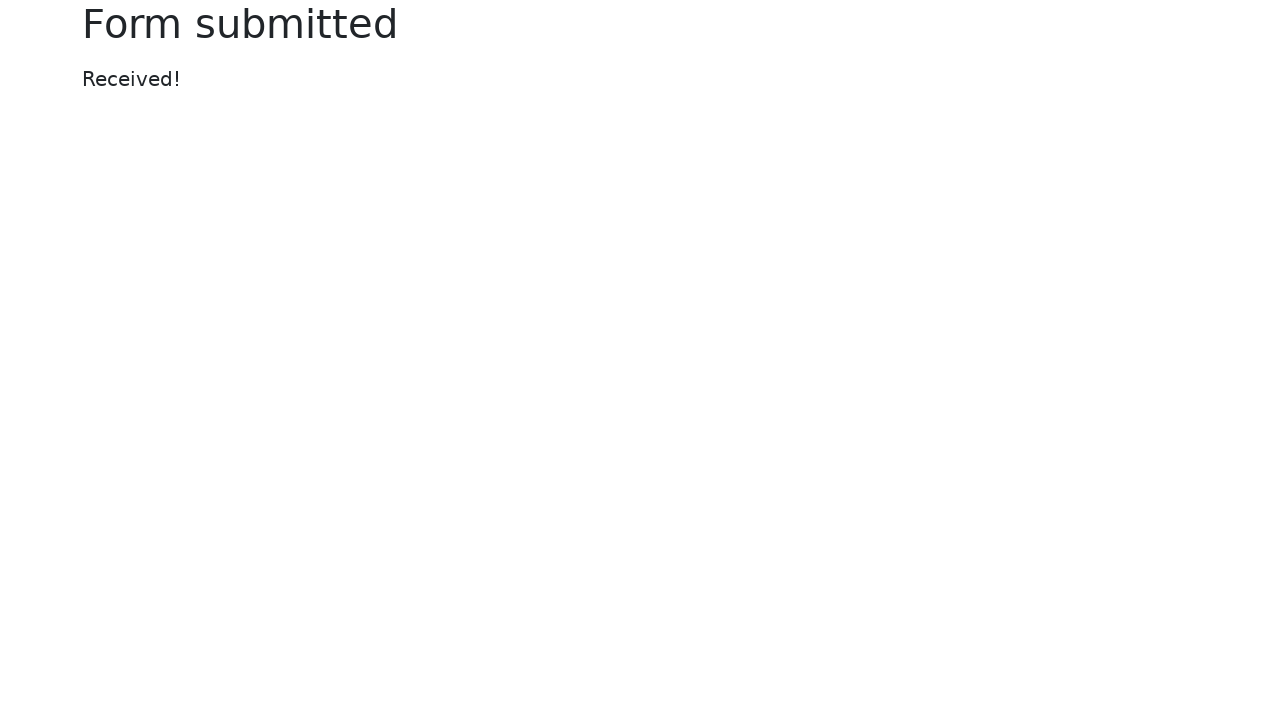